Tests clicking a link by partial link text containing "2" and verifies the alert message that appears

Starting URL: https://igorsmasc.github.io/botoes_atividade_selenium/

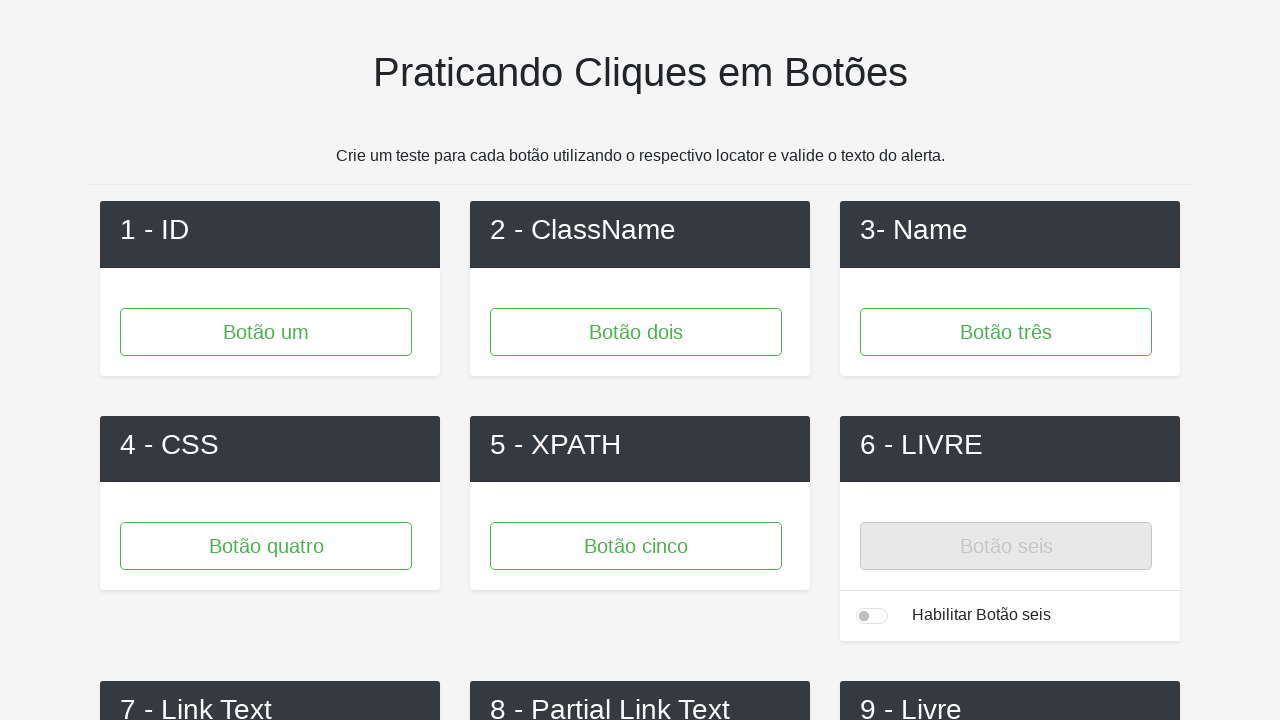

Set up dialog handler to accept alerts
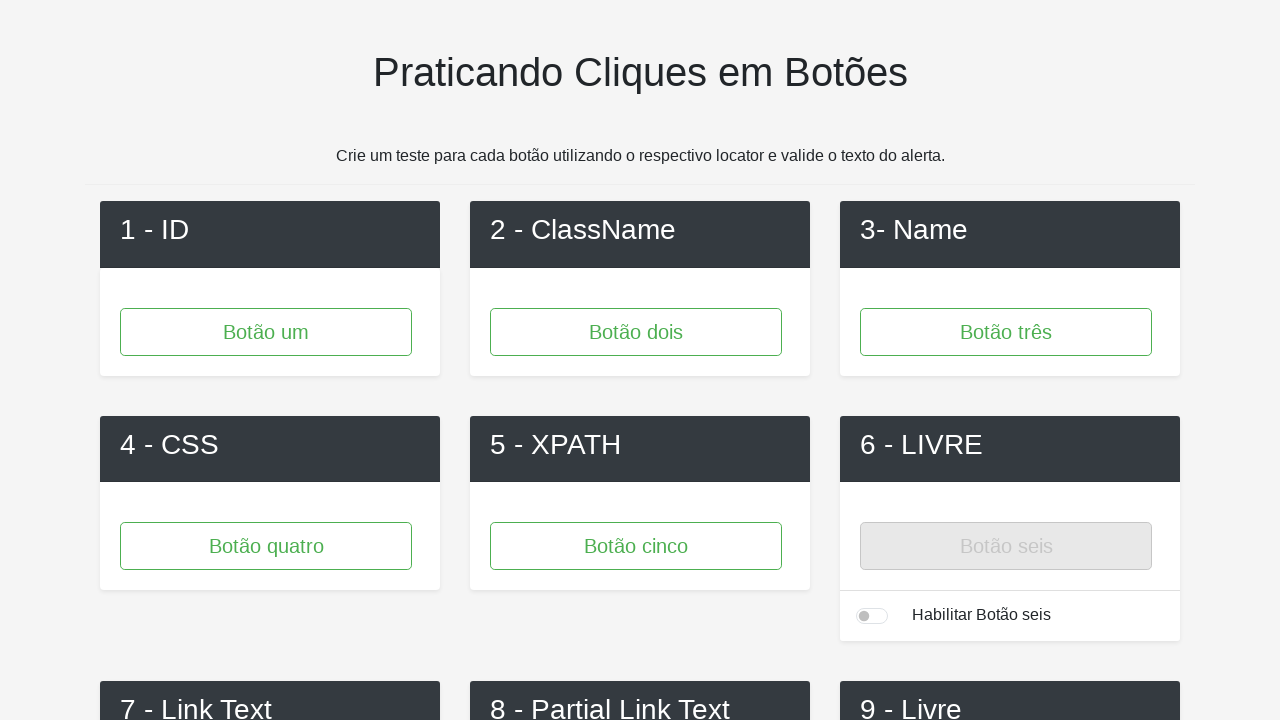

Clicked link containing partial text '2' at (640, 361) on a:has-text('2')
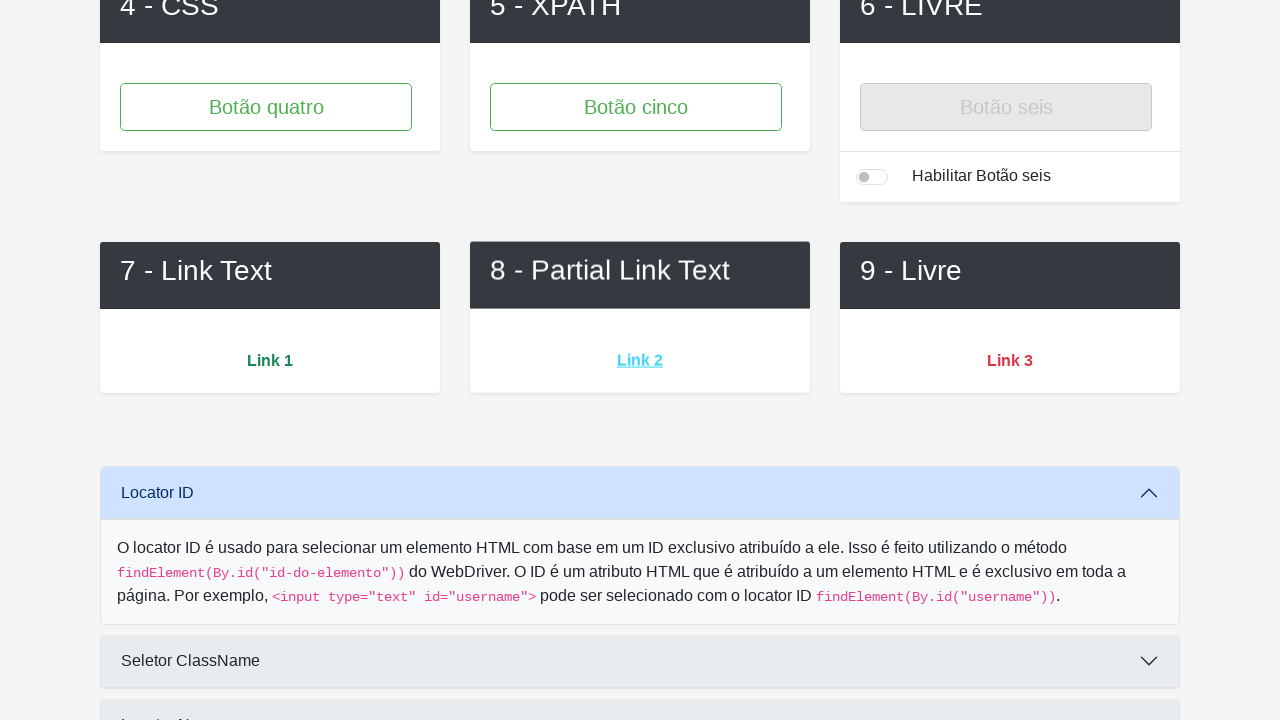

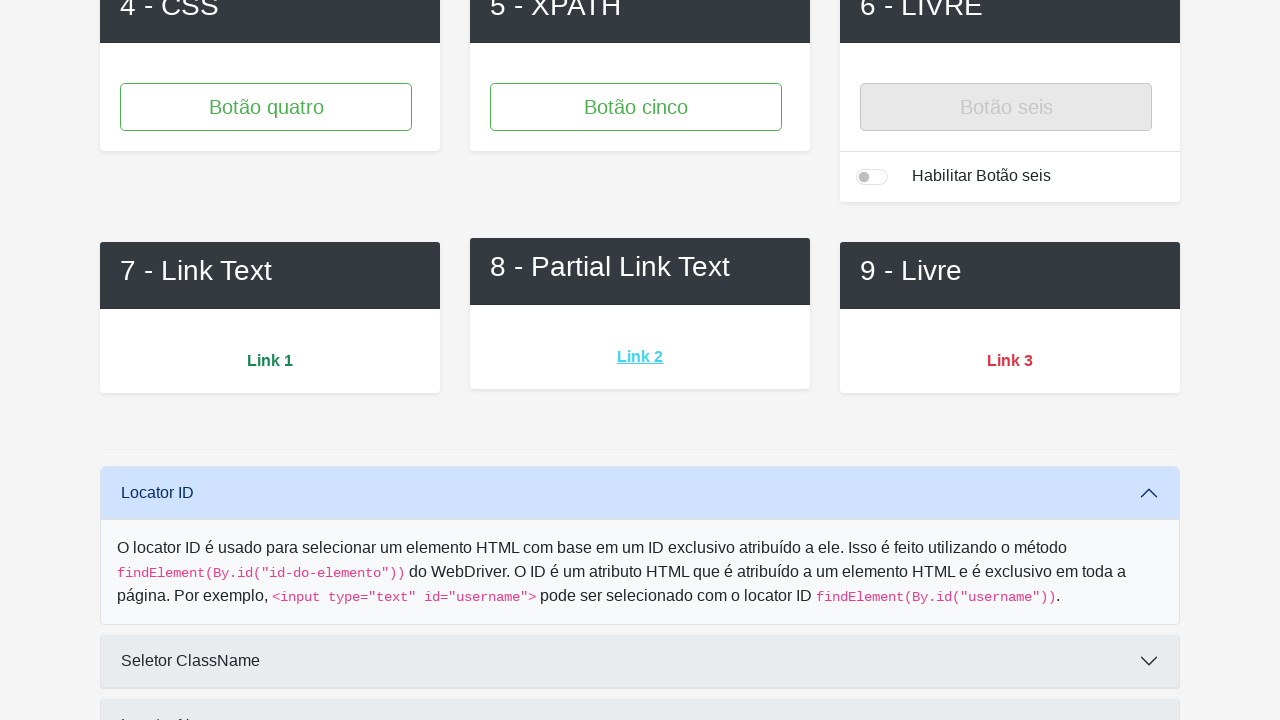